Verifies that the "Remember me on this computer" label is displayed correctly on the login page

Starting URL: https://login1.nextbasecrm.com/

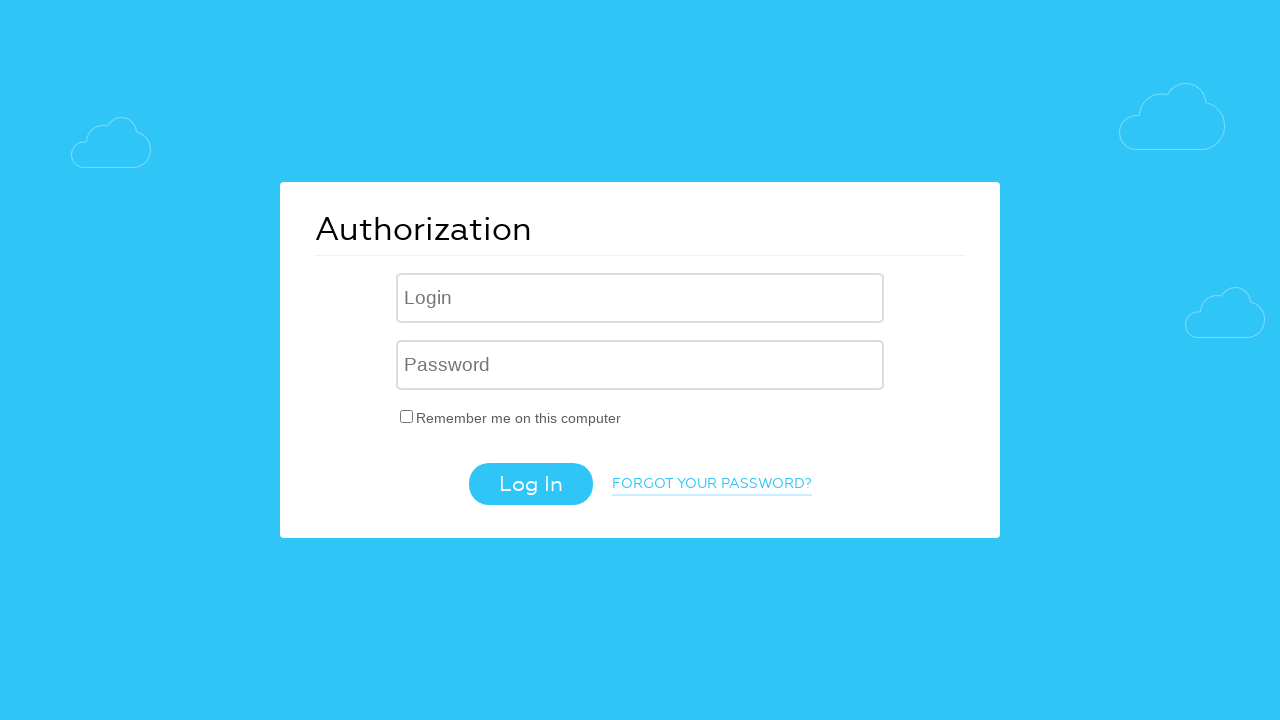

Navigated to login page at https://login1.nextbasecrm.com/
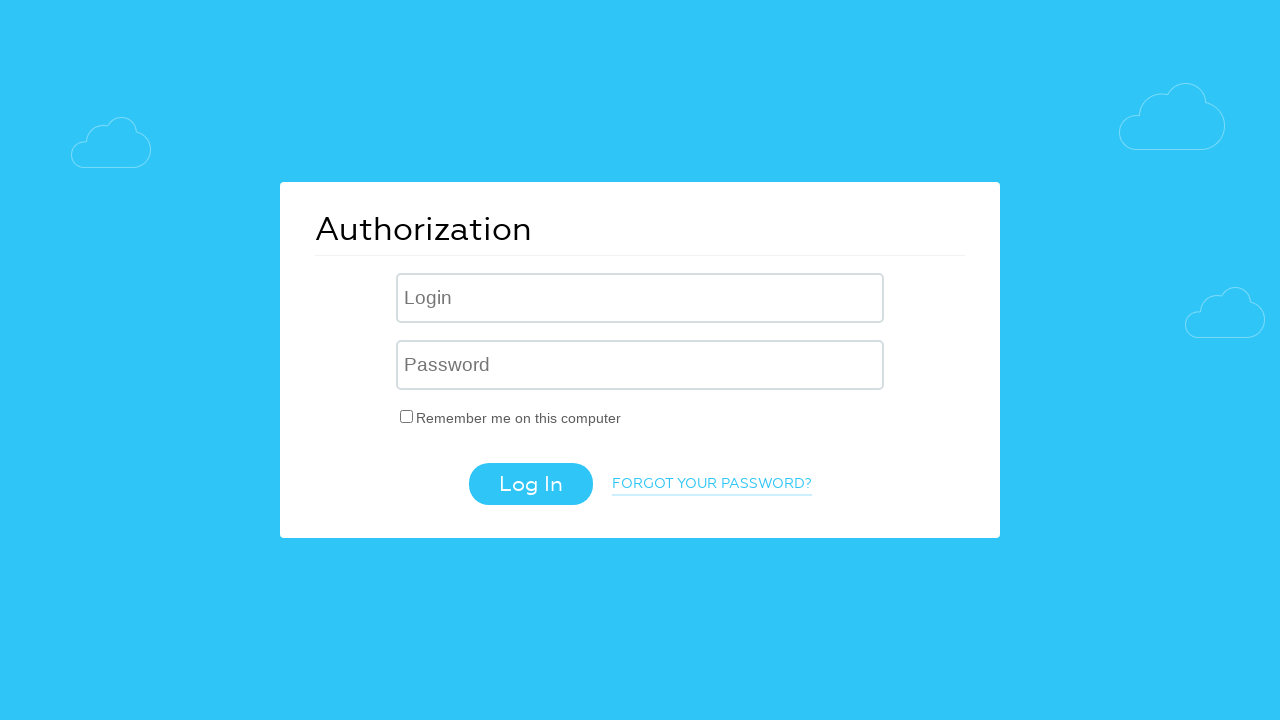

Located first label element on the page
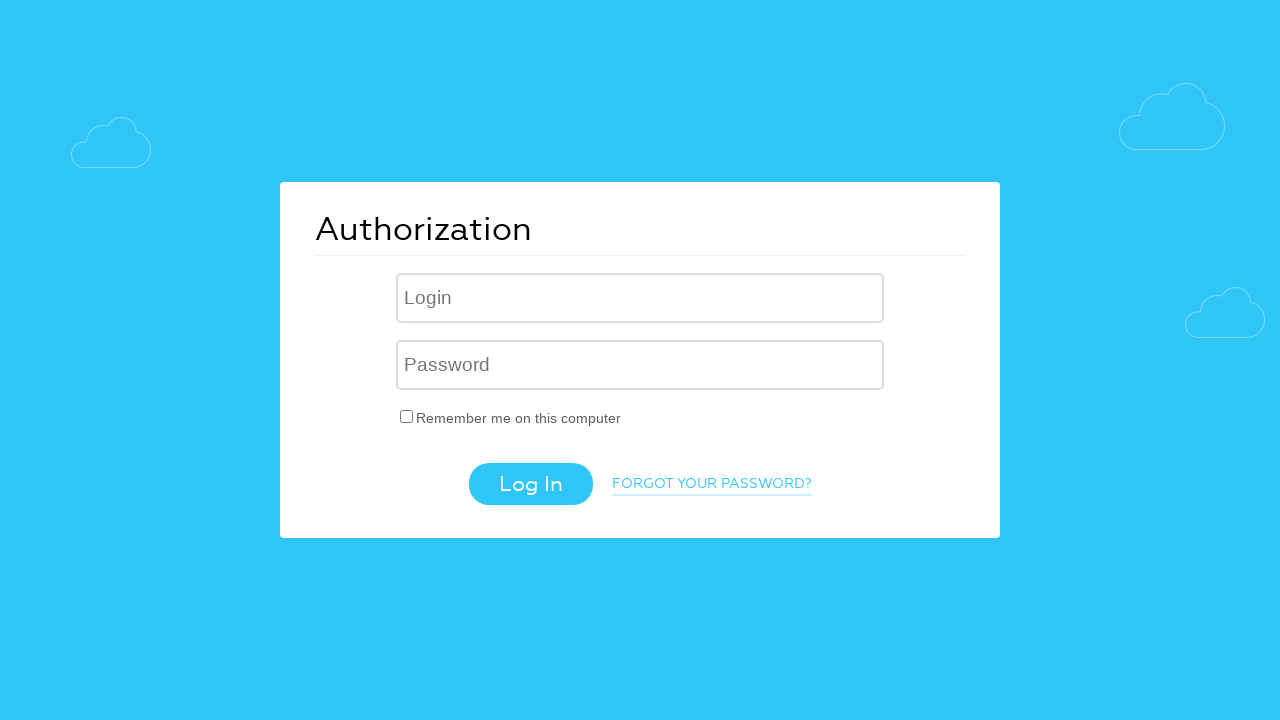

Retrieved label text content: 'Remember me on this computer'
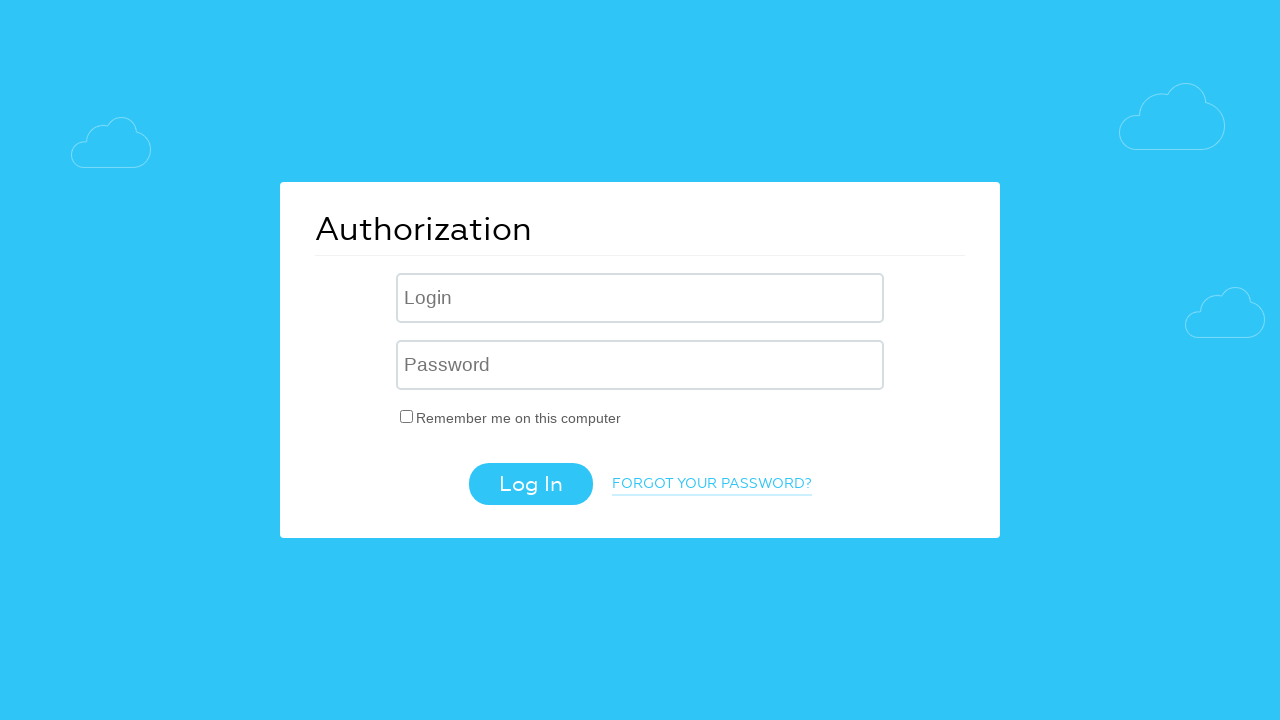

Verified label text matches expected value 'Remember me on this computer'
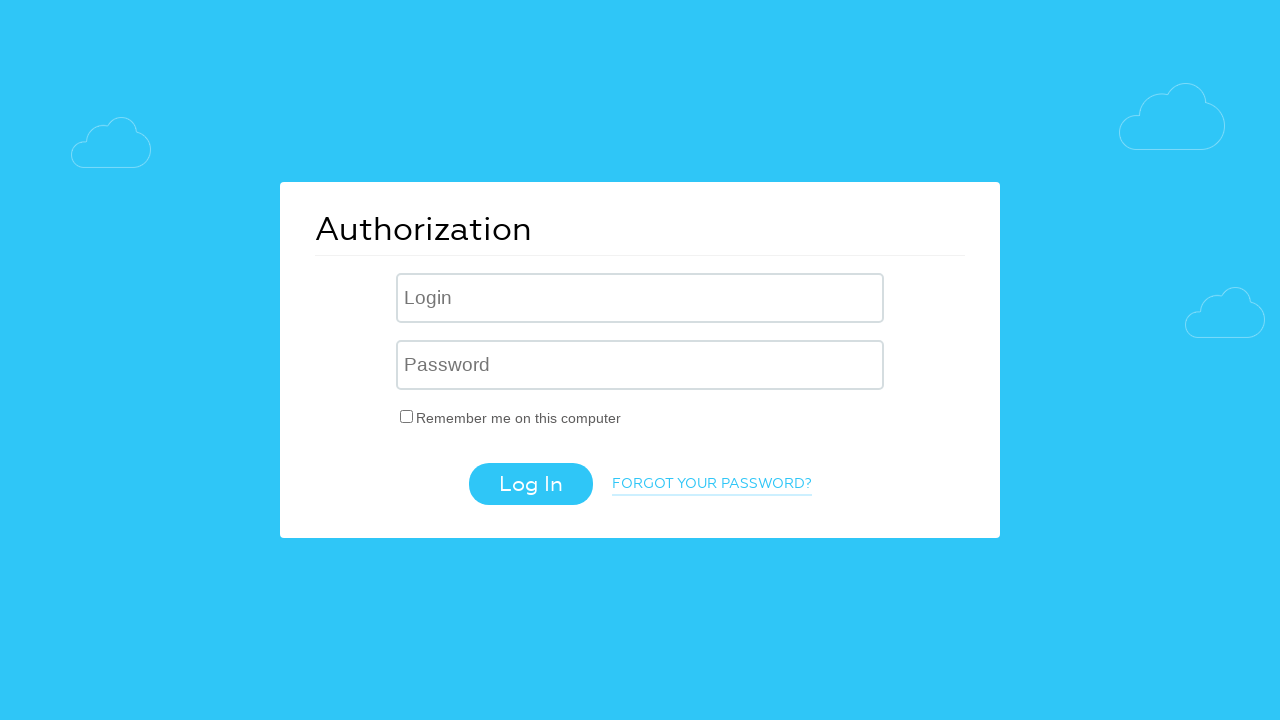

Retrieved 'for' attribute value: 'USER_REMEMBER'
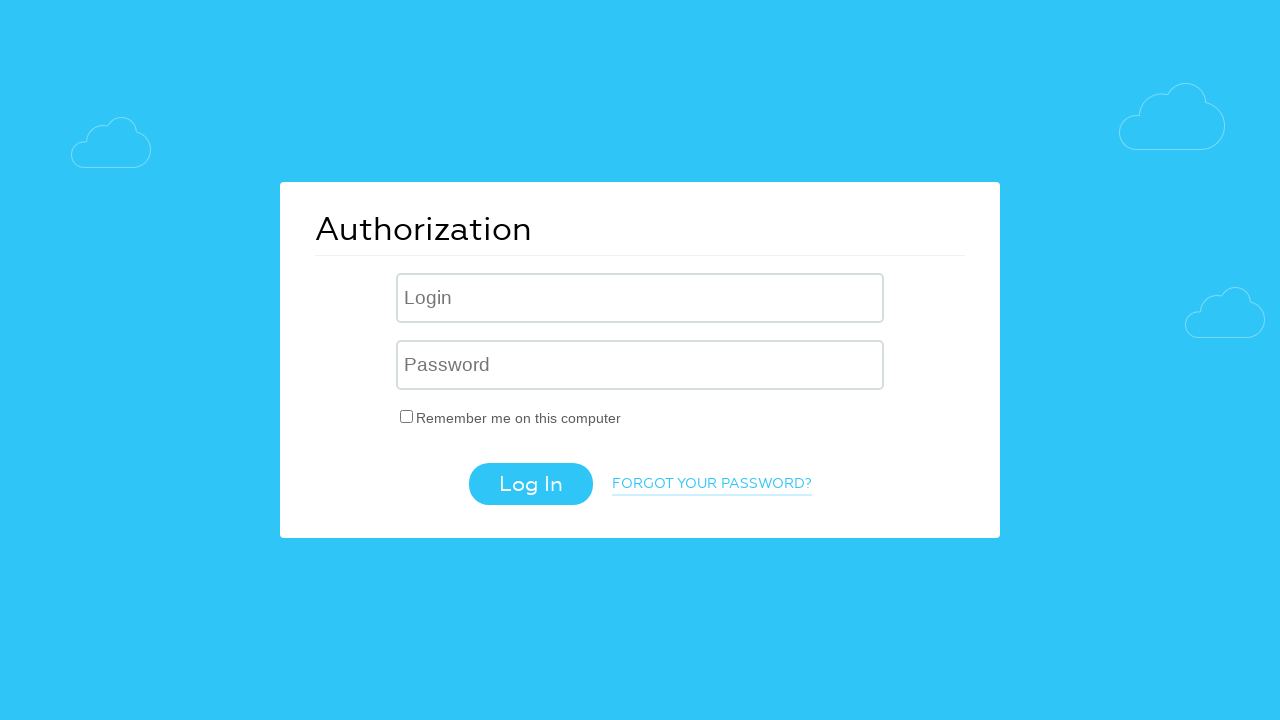

Retrieved tag name: 'label'
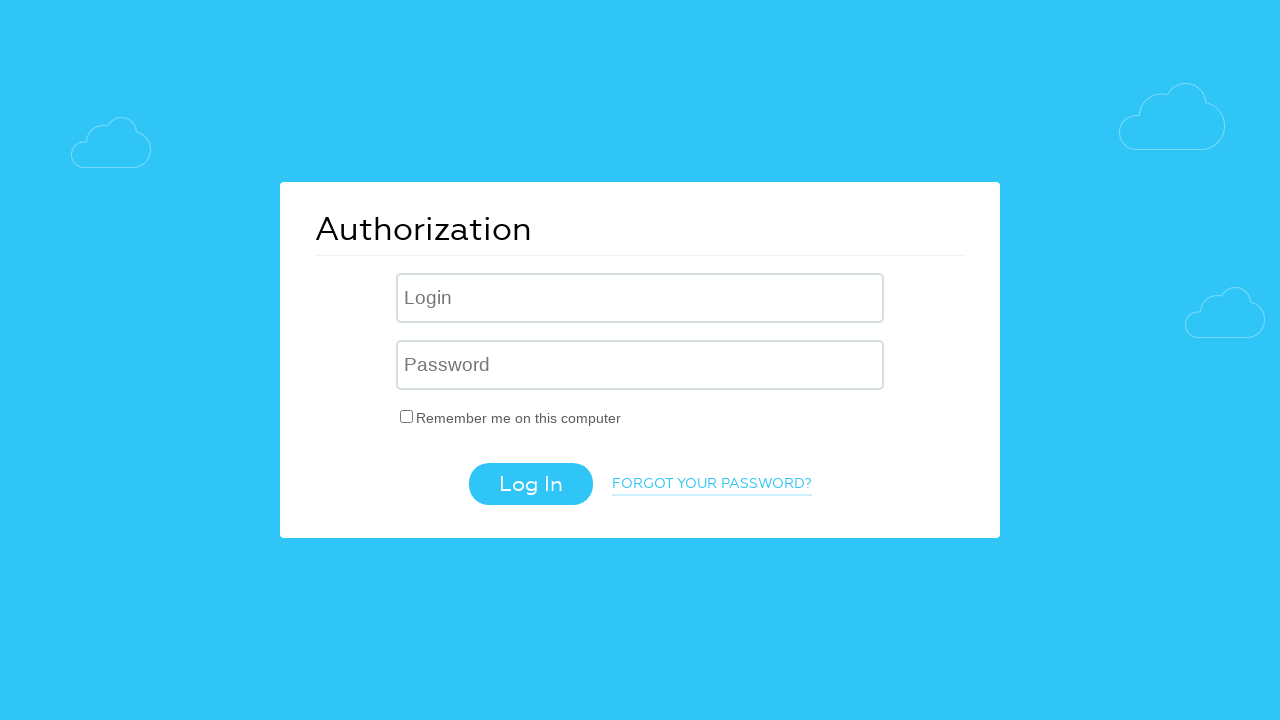

Retrieved bounding box coordinates for label element
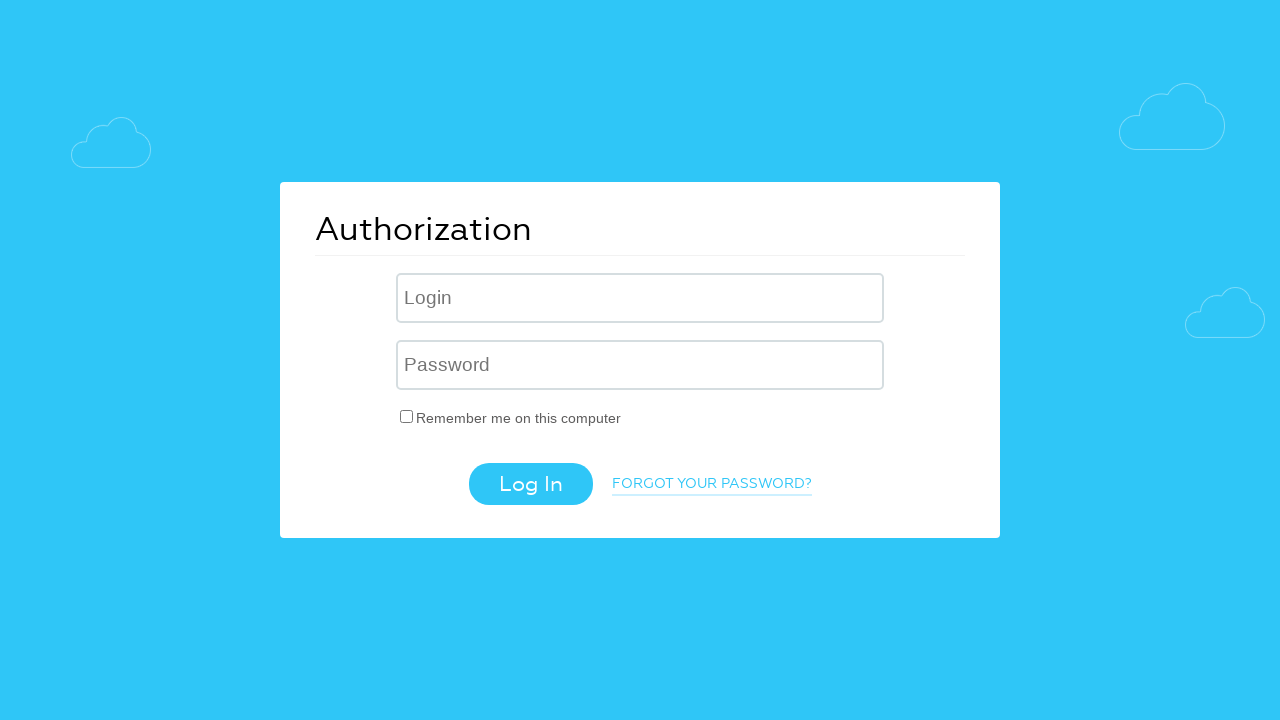

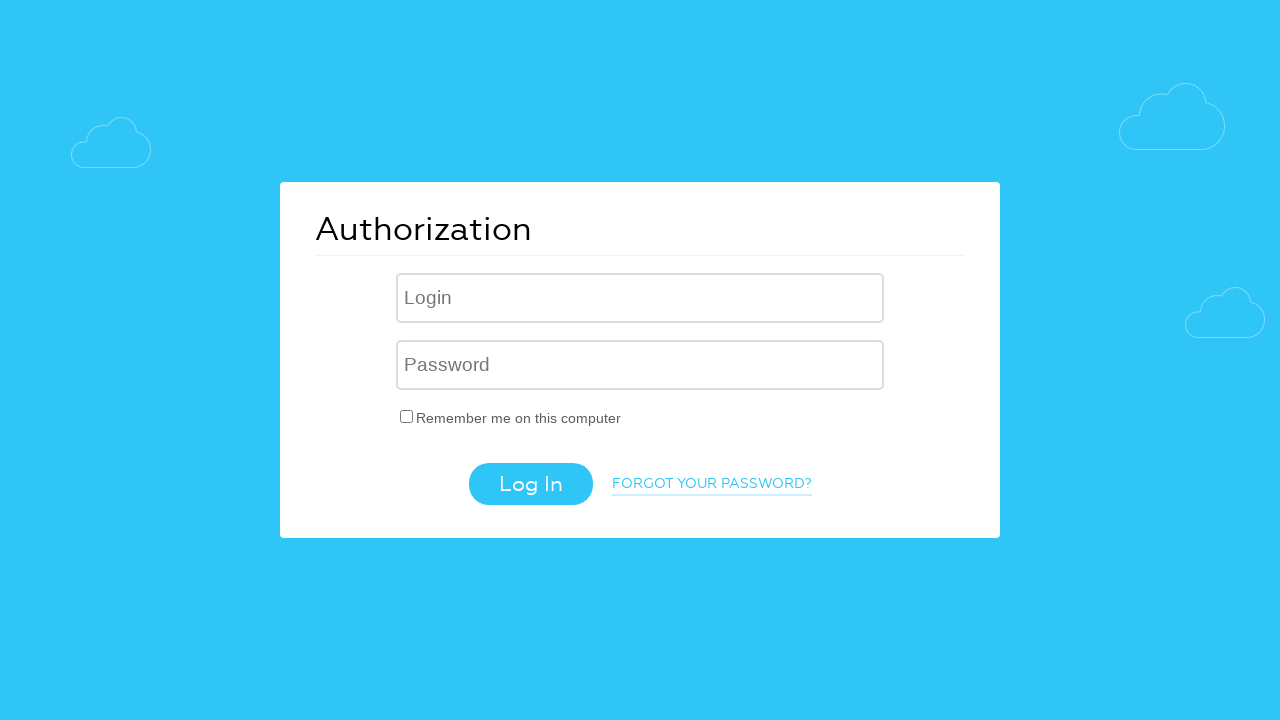